Tests various XPath axis selectors including parent, child, sibling, and ancestor relationships

Starting URL: http://ankpro.com

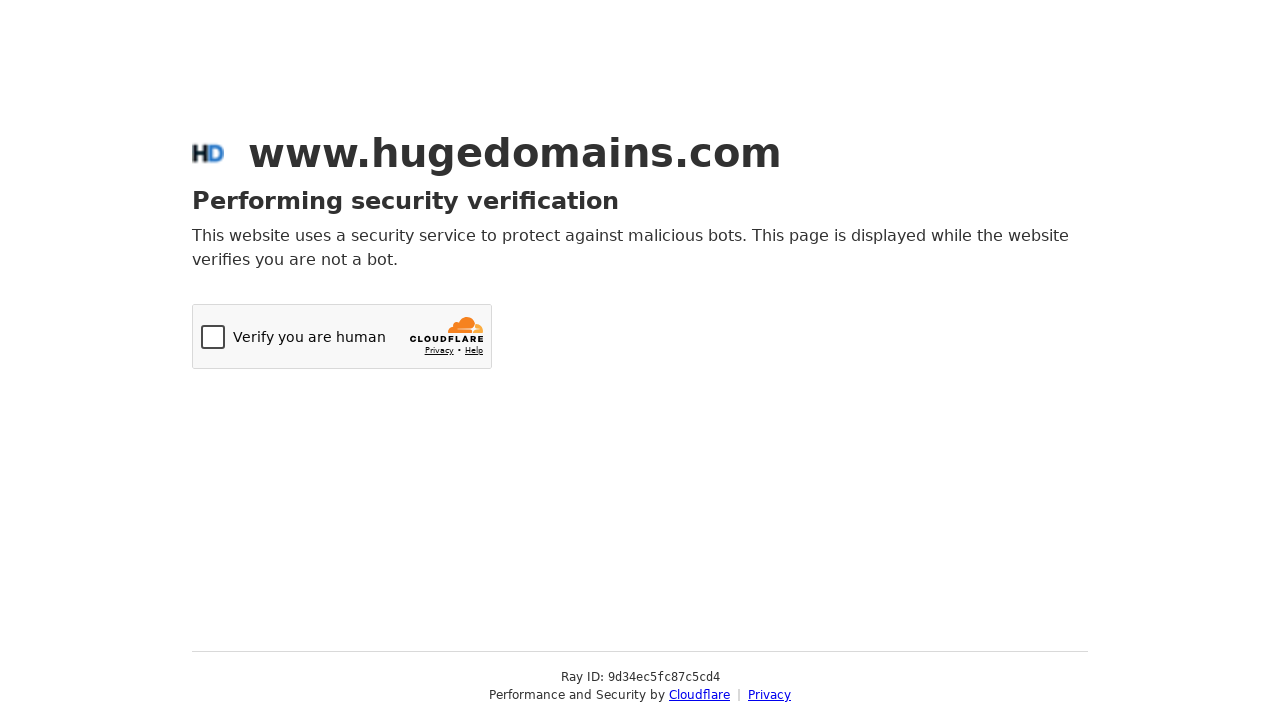

Navigated to training page at http://ankpro.com/Home/Training
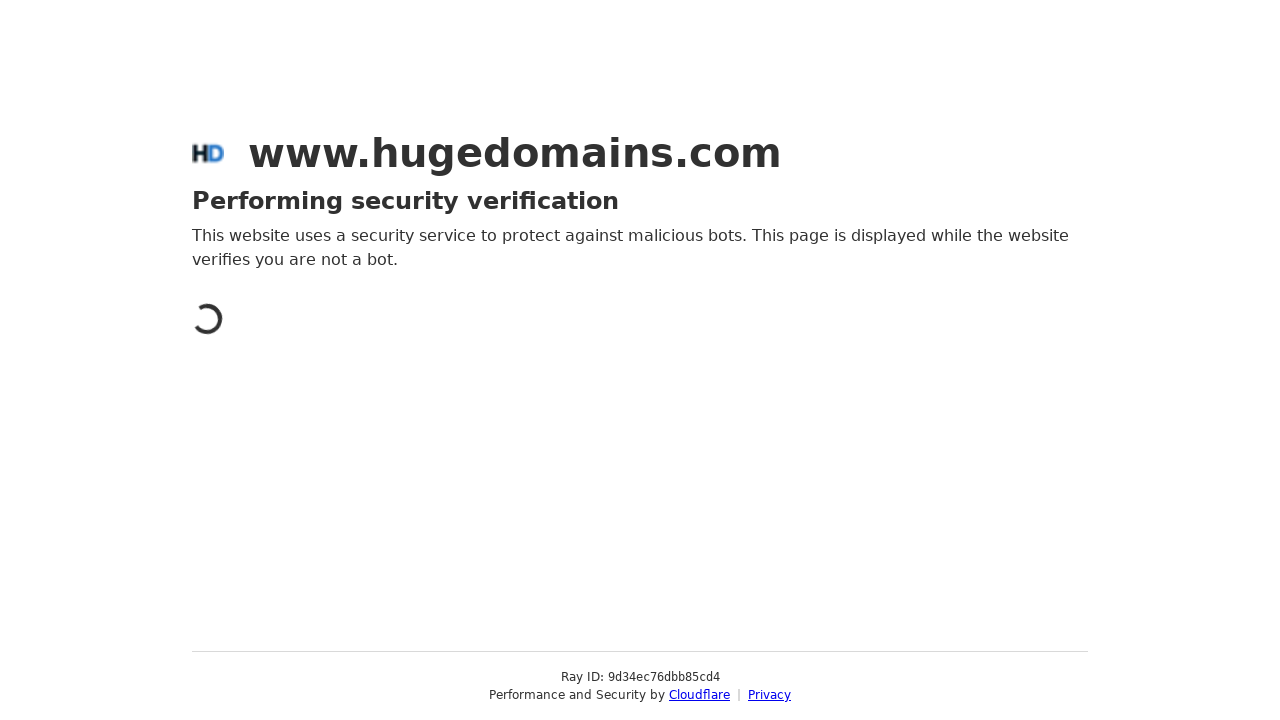

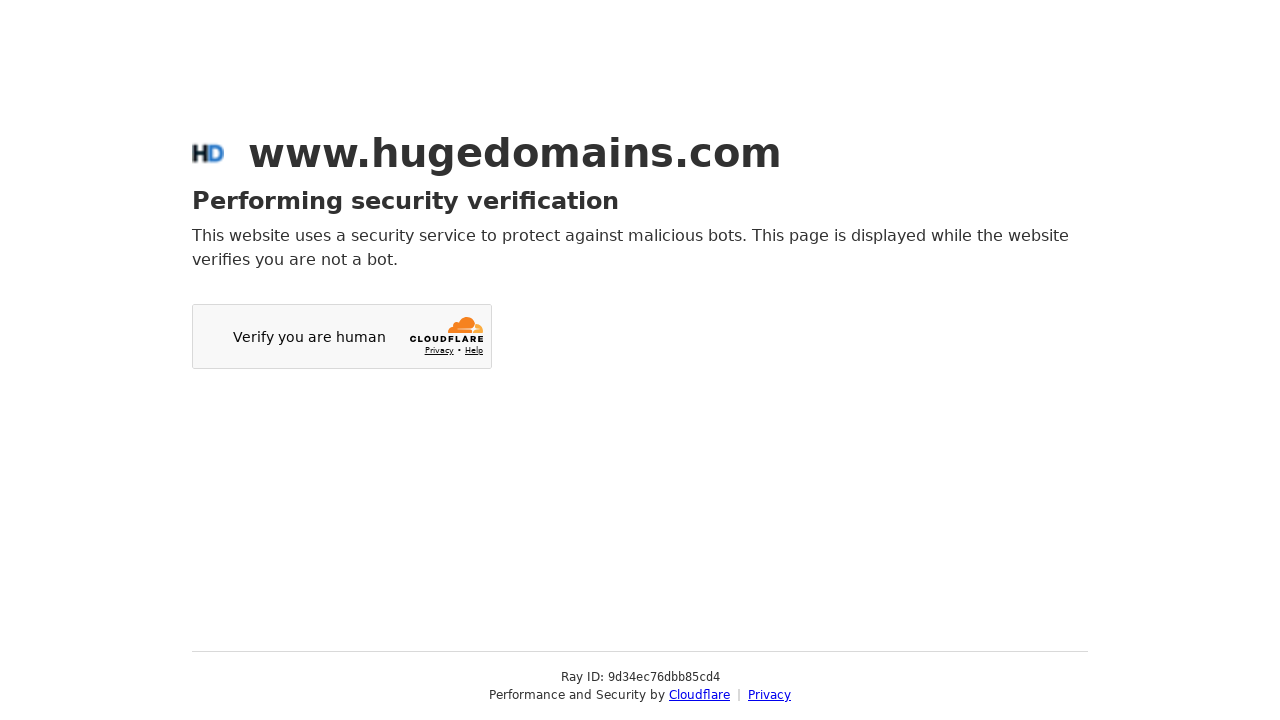